Tests adding a new user to a web table by navigating through elements menu, opening web tables, and filling out a user registration form

Starting URL: https://demoqa.com

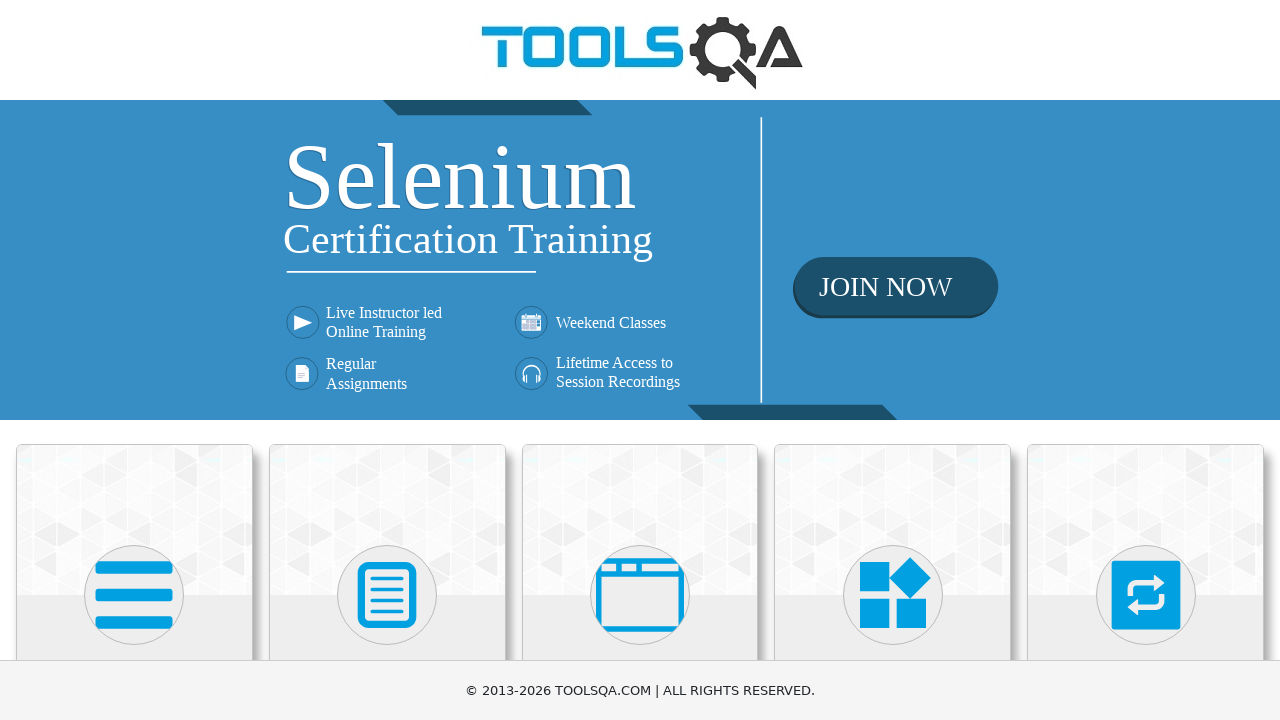

Clicked on Elements section icon at (134, 595) on xpath=//*[name()='path' and contains(@d,'M16 132h41')]
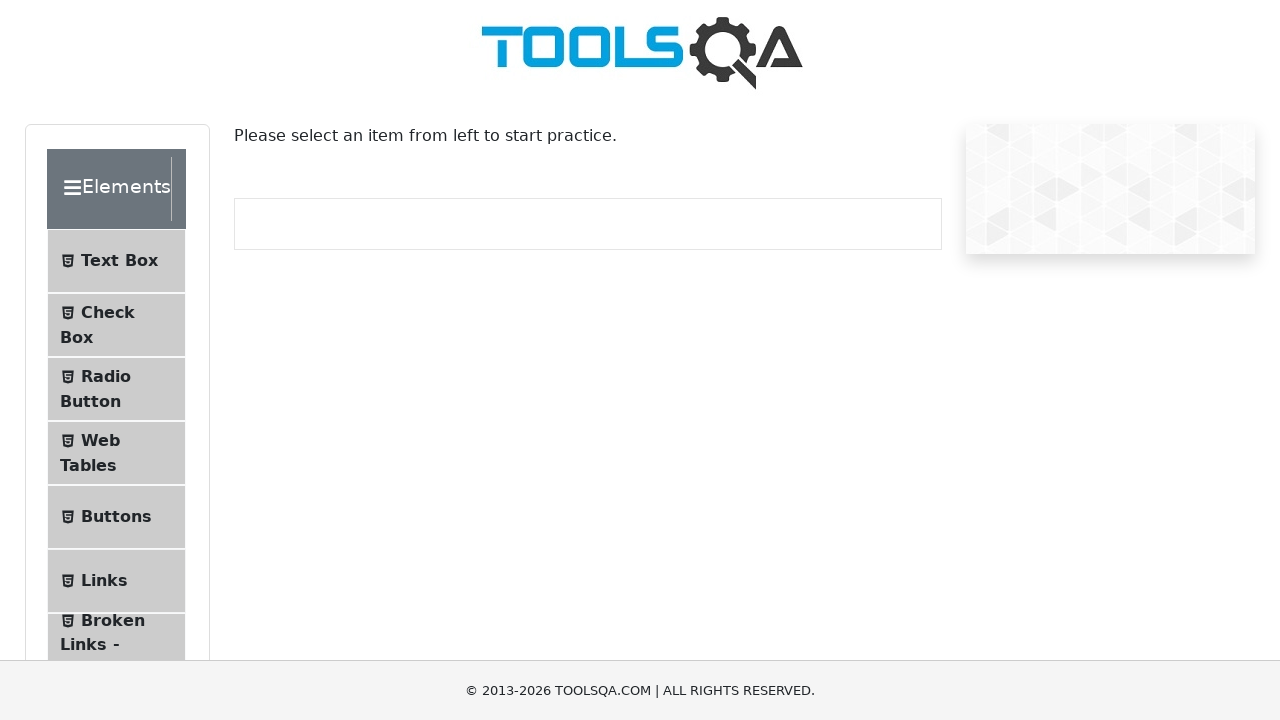

Clicked on Web Tables menu item at (100, 440) on xpath=//span[contains(text(),'Web Tables')]
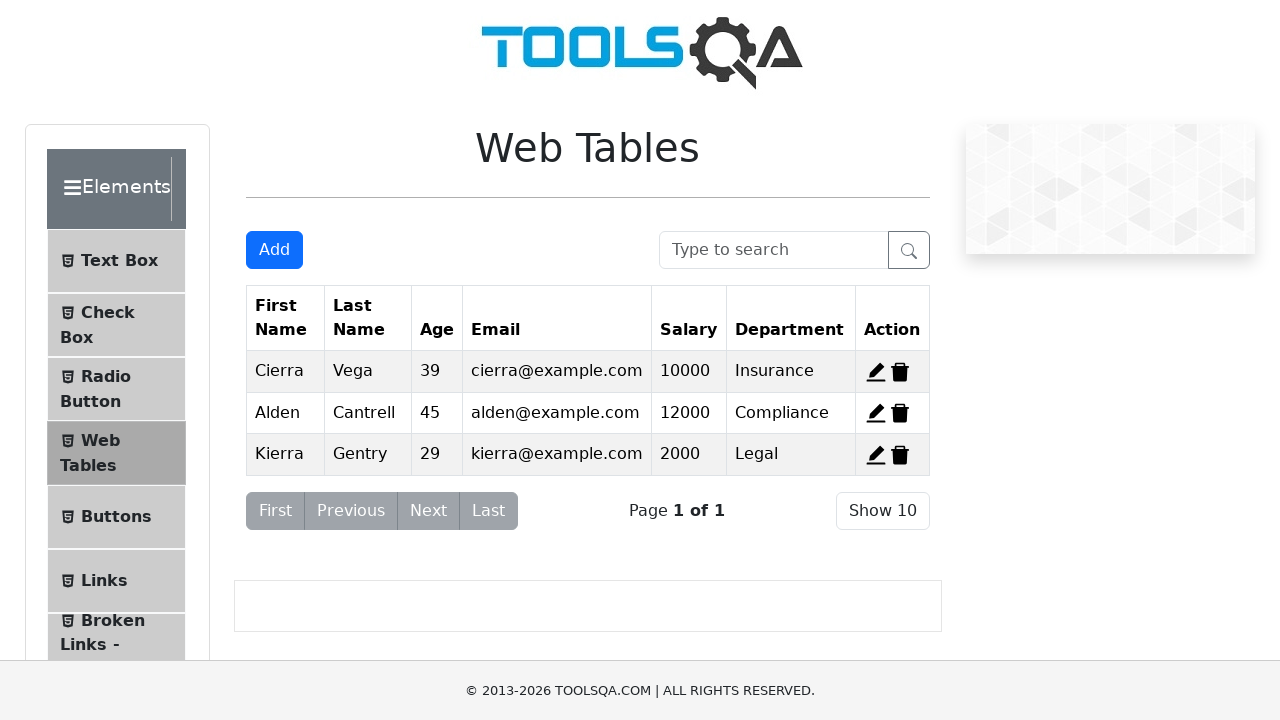

Clicked Add button to open user registration form at (274, 250) on #addNewRecordButton
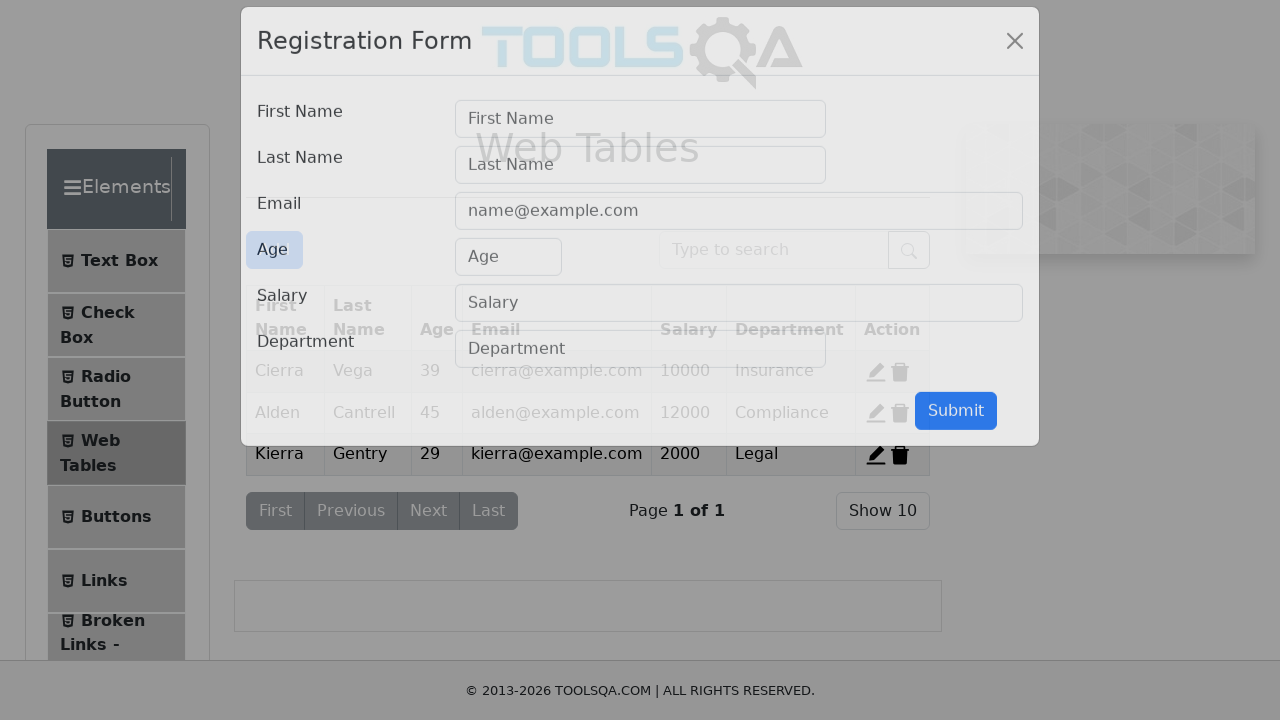

Filled first name field with 'John' on #firstName
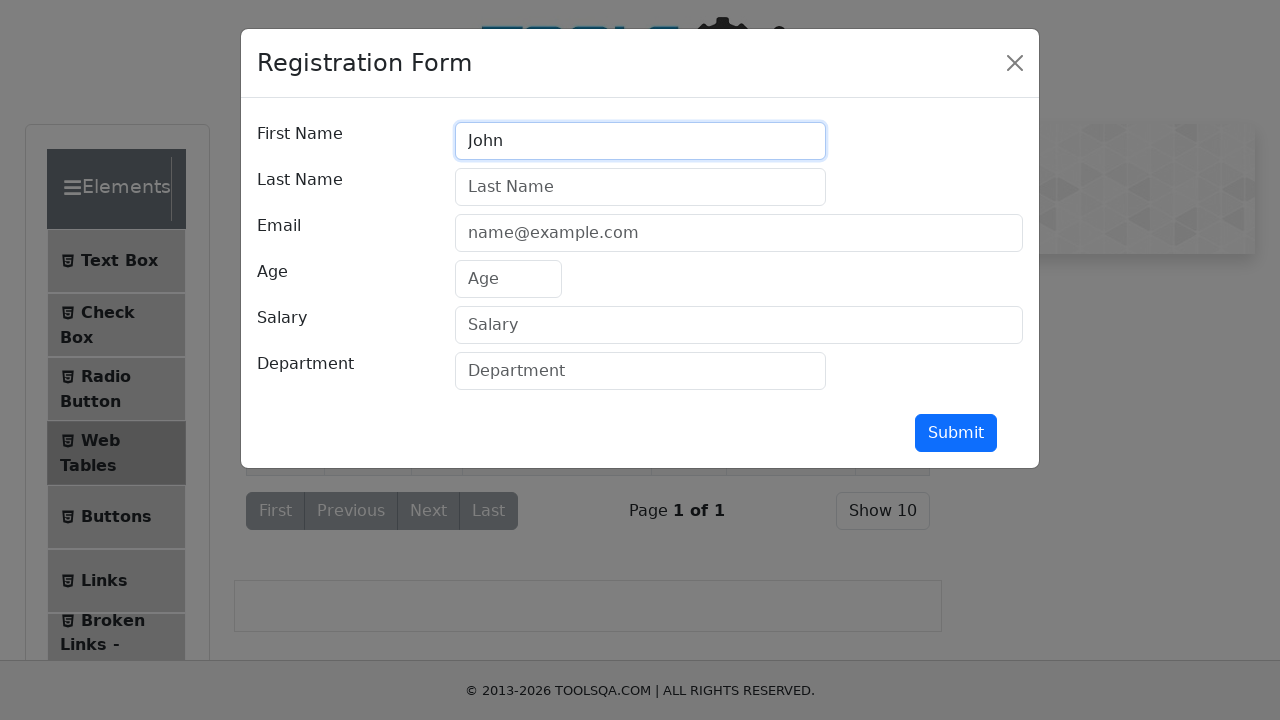

Filled last name field with 'Smith' on #lastName
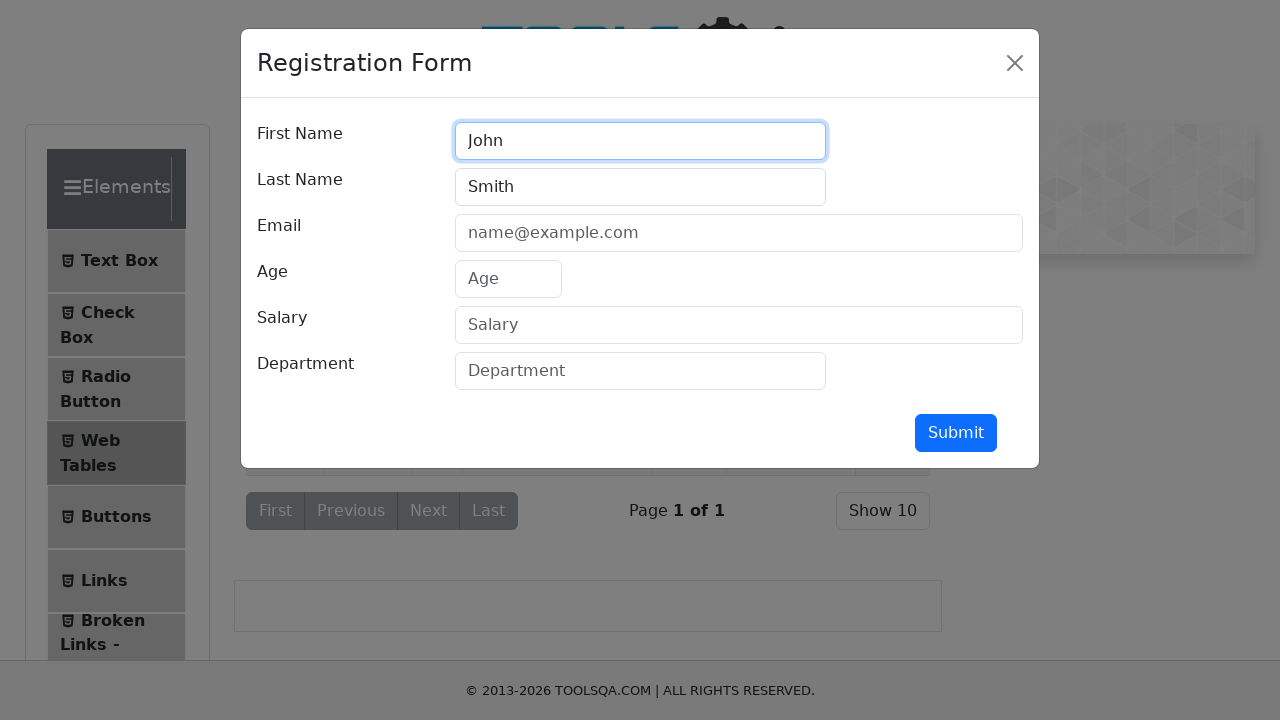

Filled email field with 'john.smith@example.com' on #userEmail
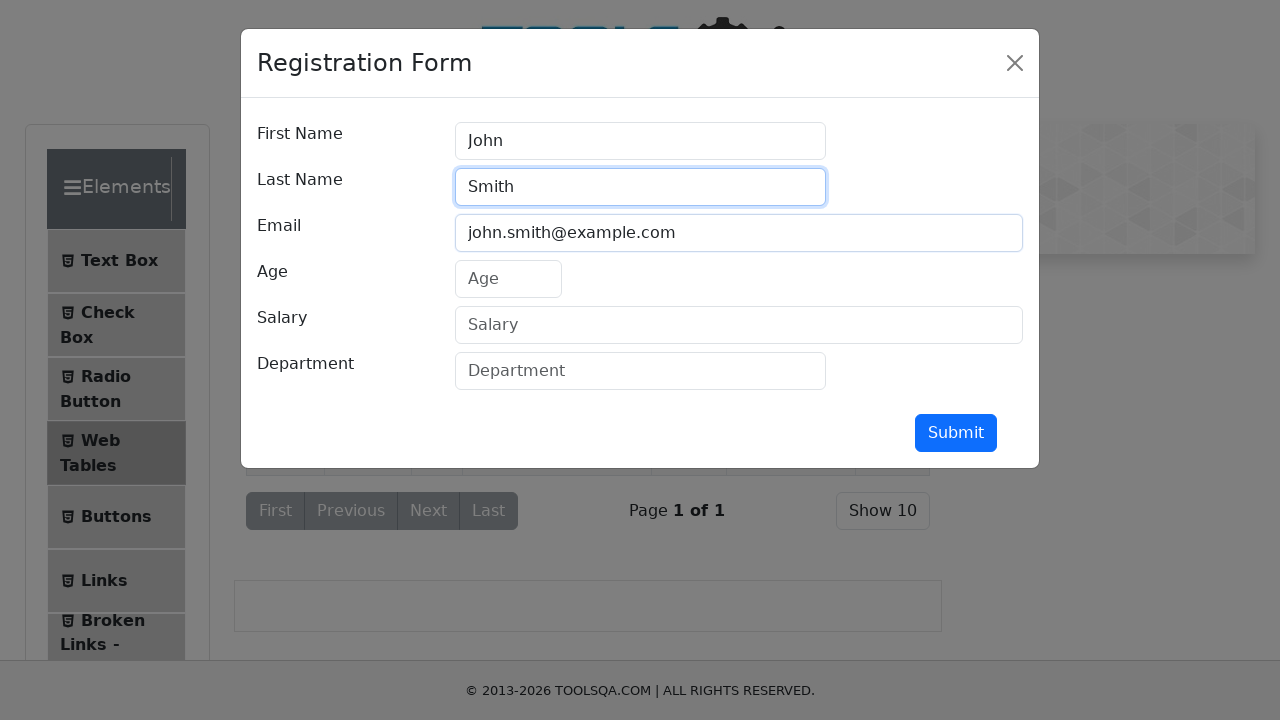

Filled age field with '32' on #age
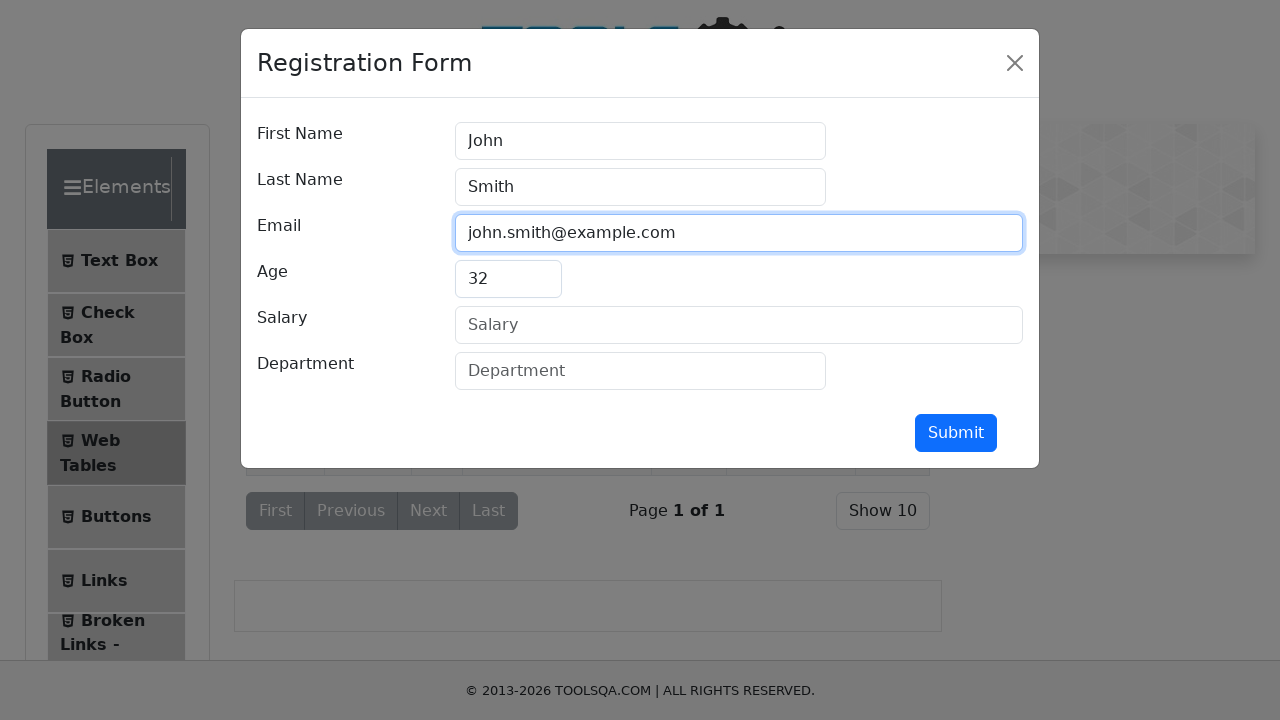

Filled salary field with '75000' on #salary
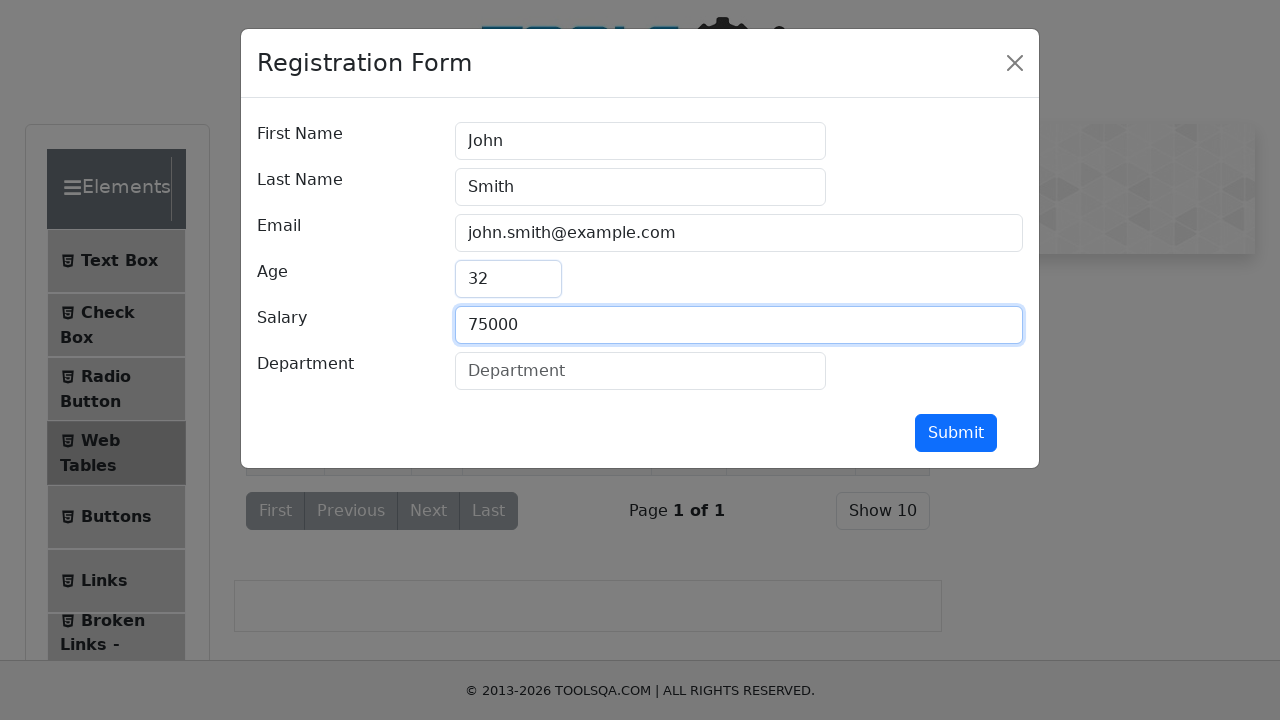

Filled department field with 'Engineering' on #department
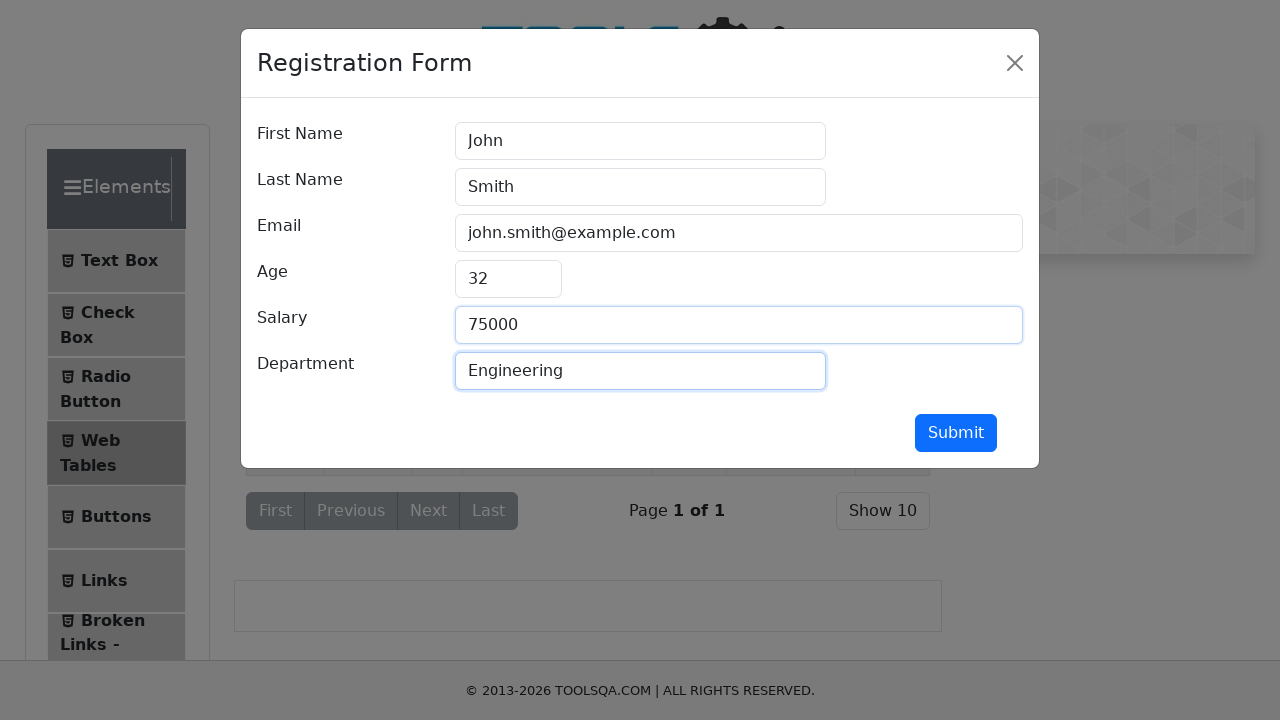

Clicked submit button to add new user to web table at (956, 433) on #submit
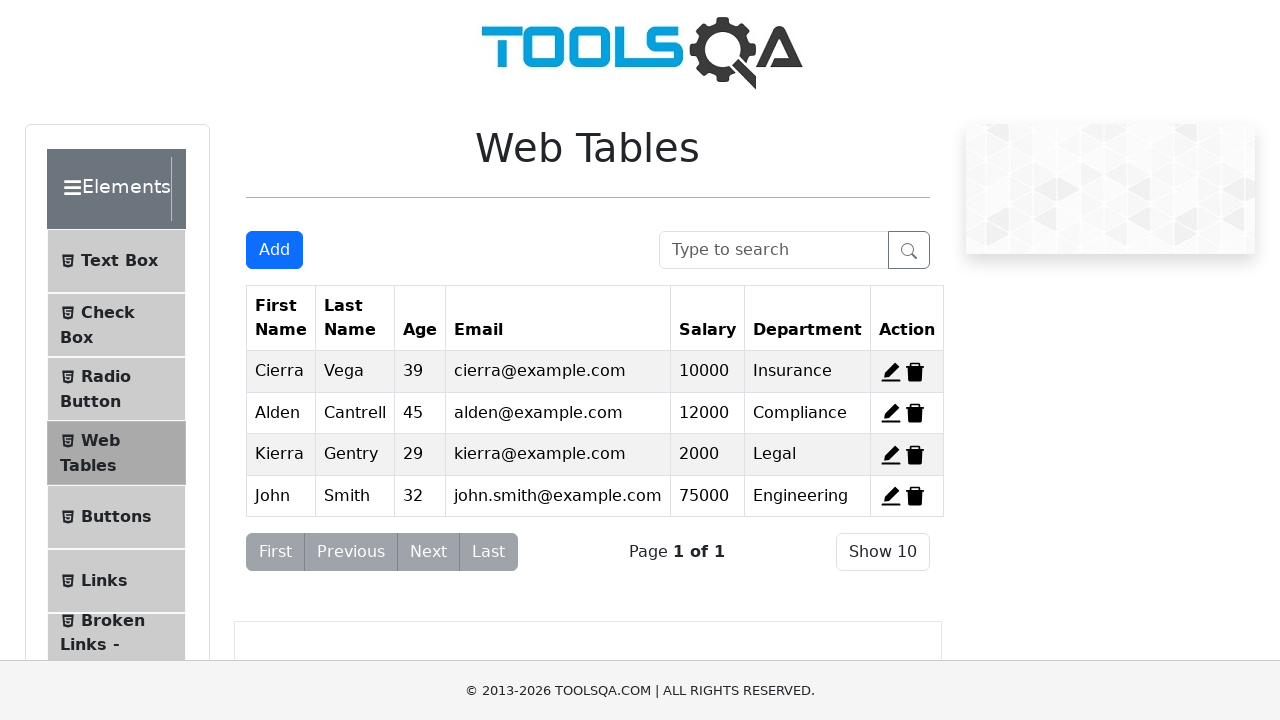

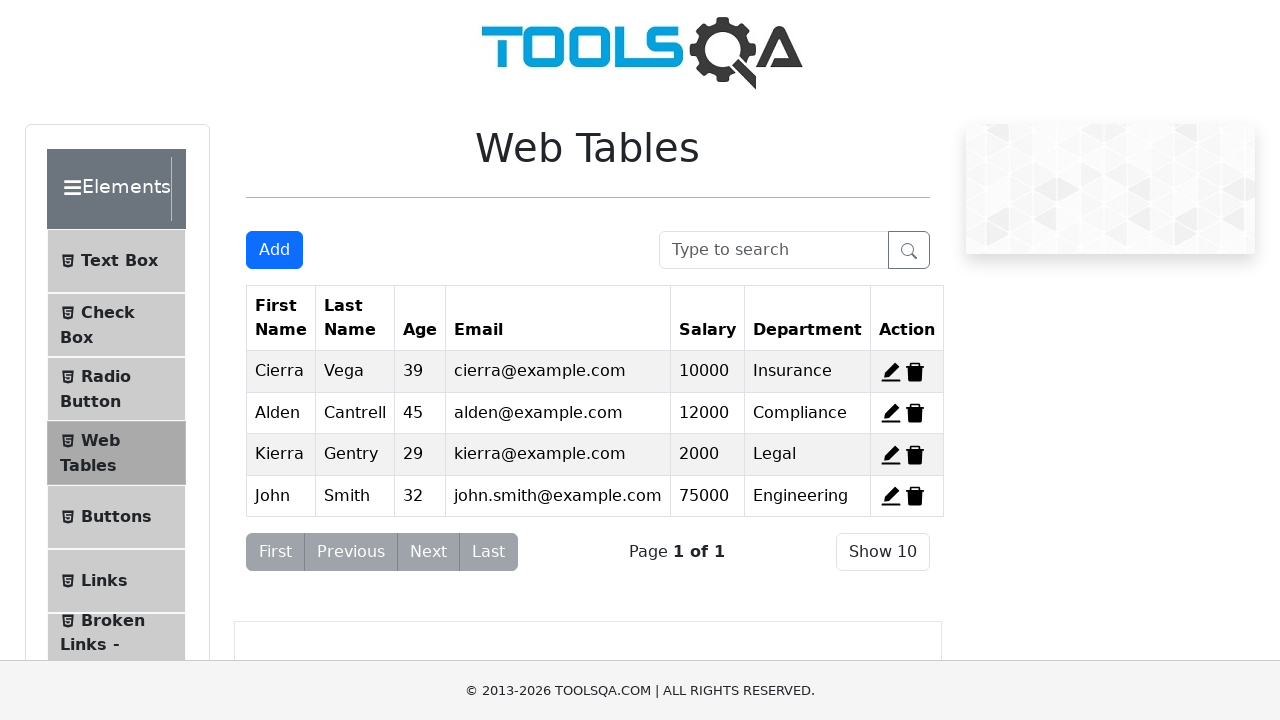